Tests drag and drop functionality by dragging an element and dropping it onto a target element

Starting URL: http://jqueryui.com/resources/demos/droppable/default.html

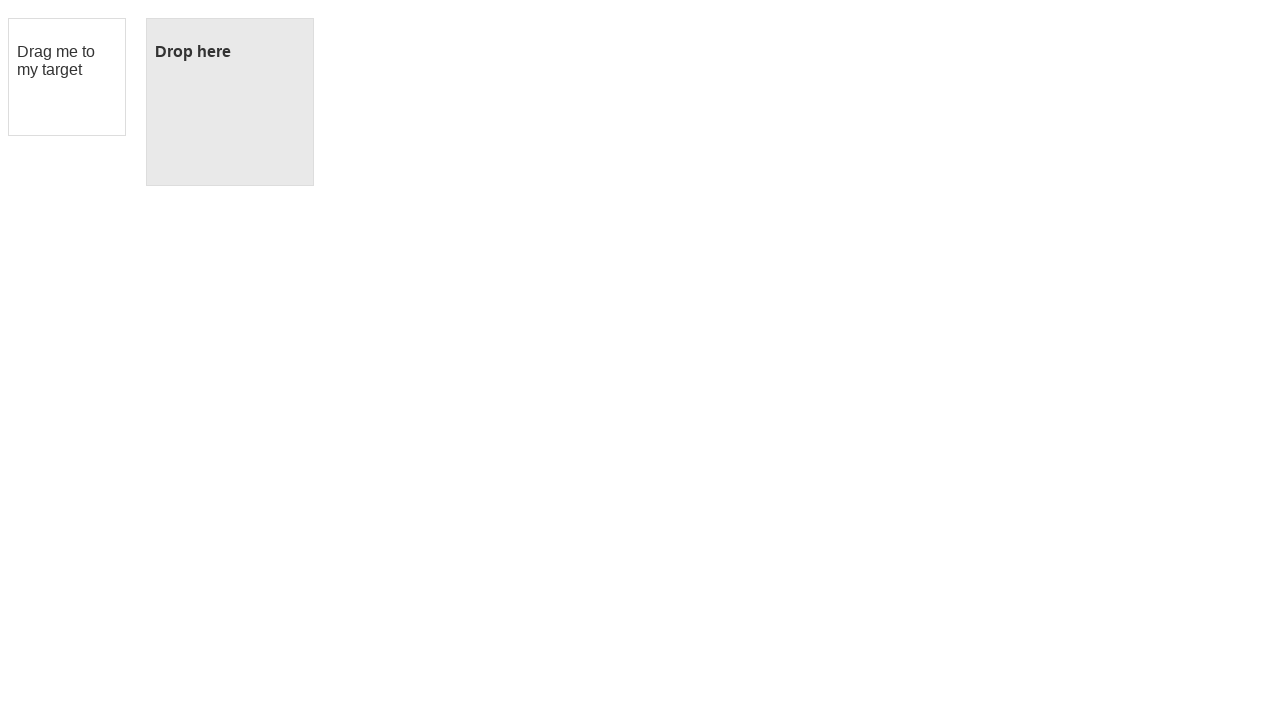

Located the draggable element with id 'draggable'
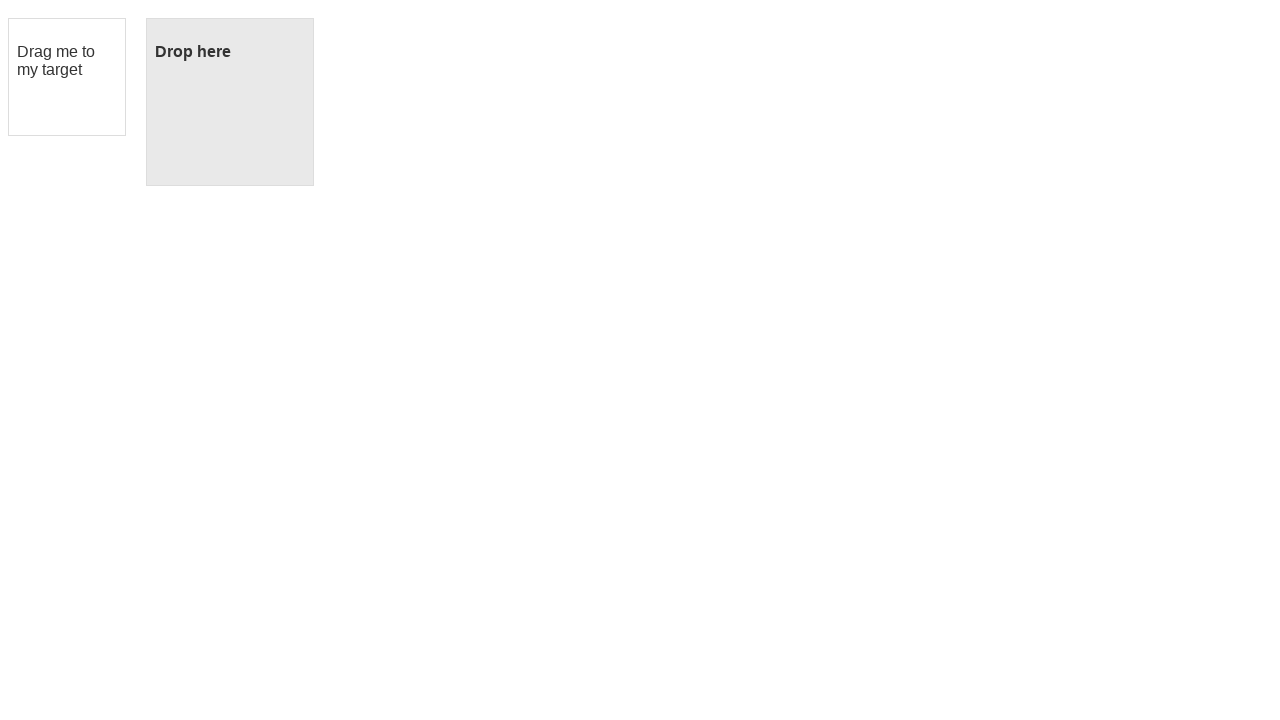

Located the droppable target element with id 'droppable'
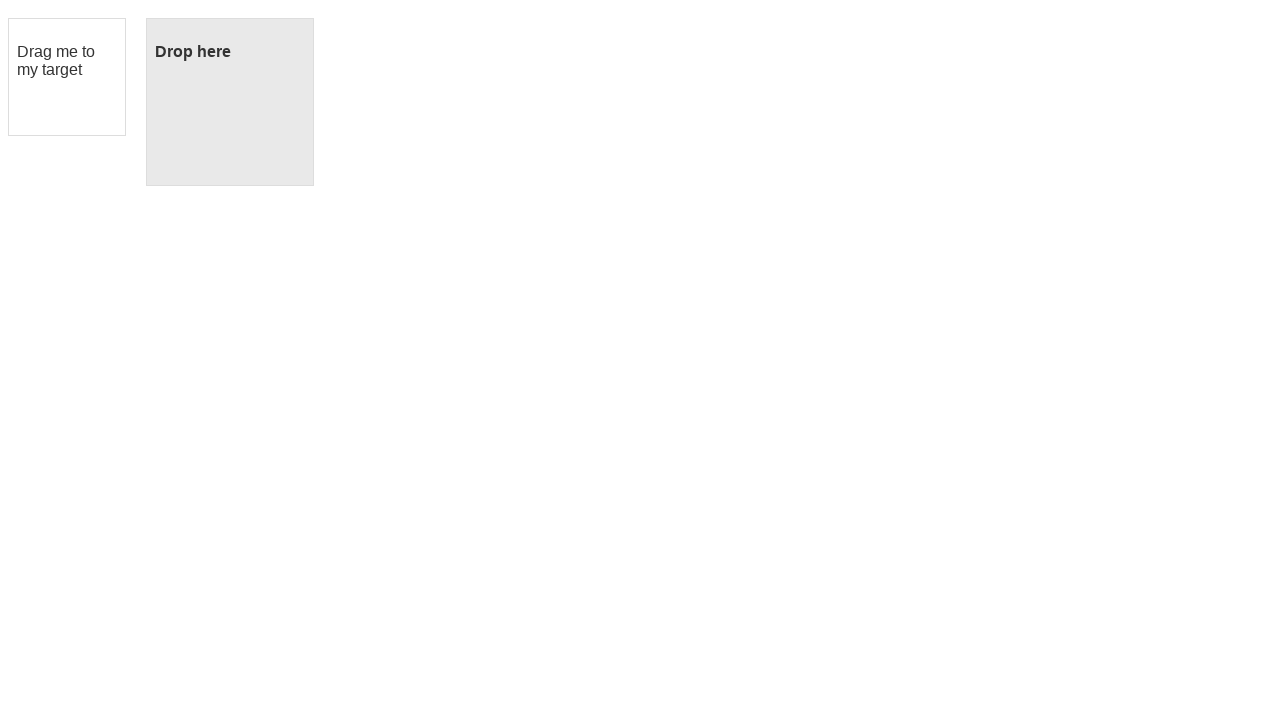

Successfully dragged the element and dropped it onto the target at (230, 102)
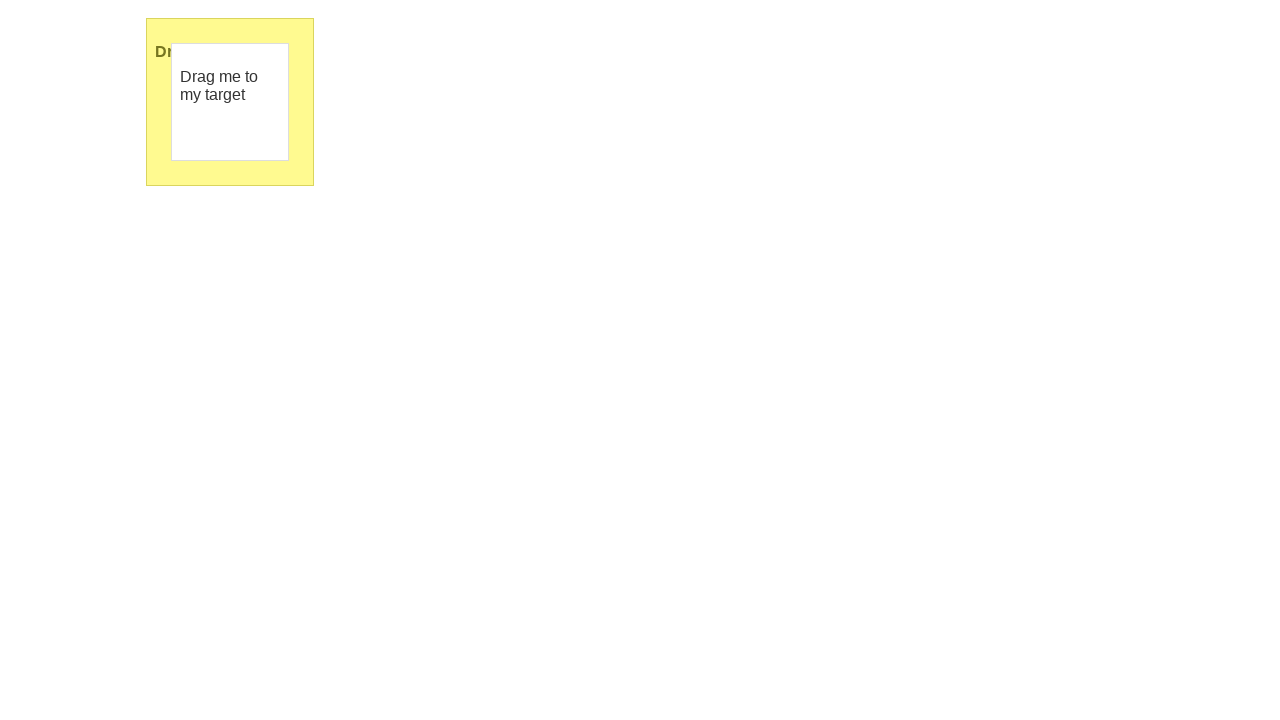

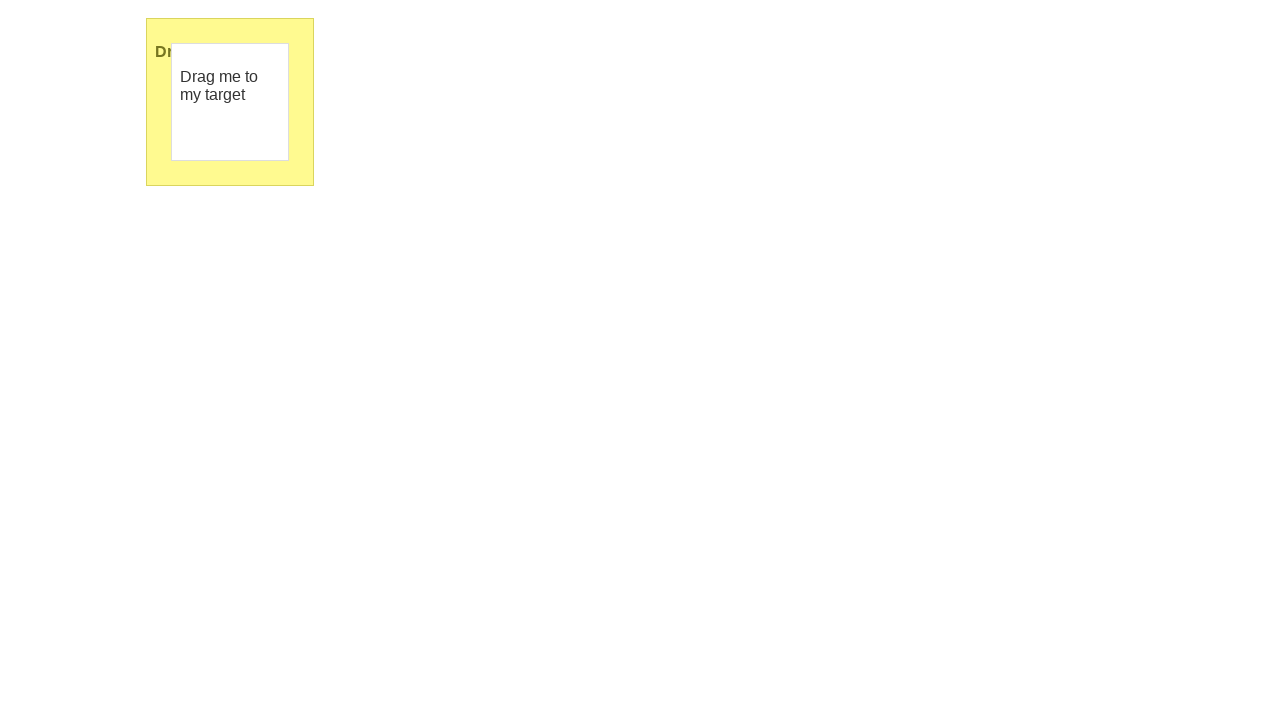